Navigates to a checkbox demo page, finds all checkboxes with class 'cb1-element', and clicks the checkbox with value 'Option-2'

Starting URL: https://syntaxprojects.com/basic-checkbox-demo.php

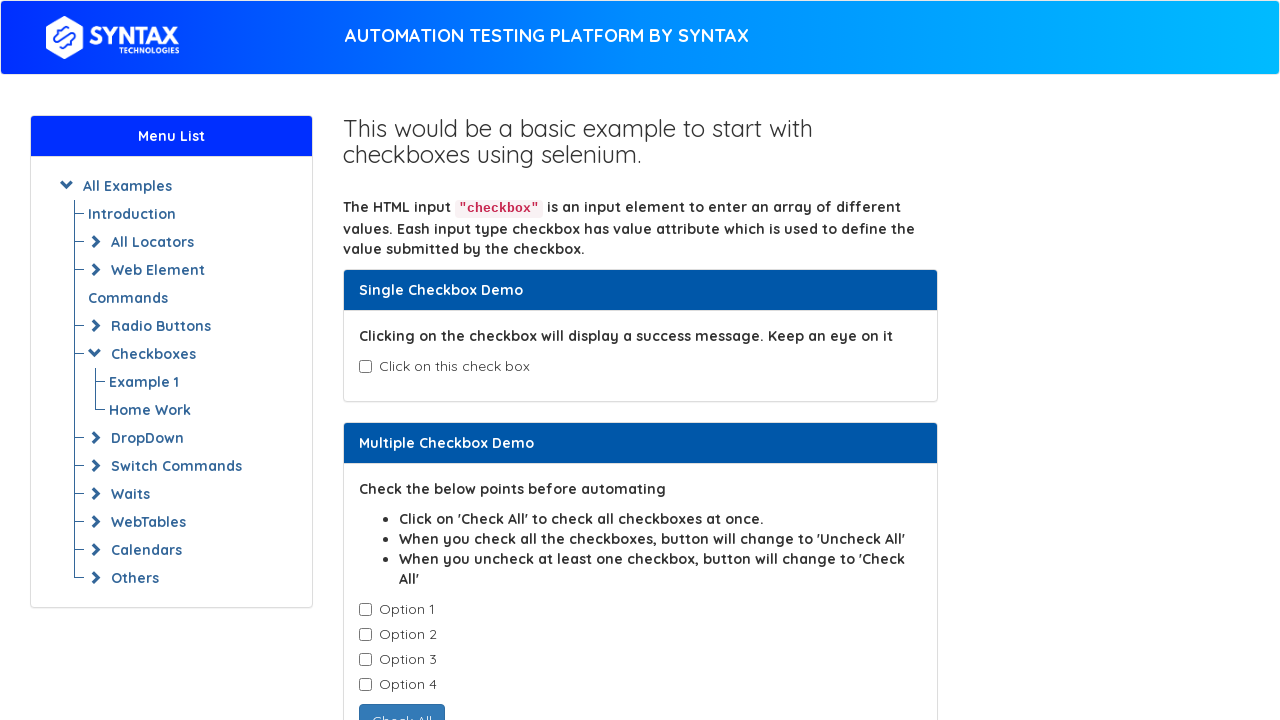

Navigated to checkbox demo page
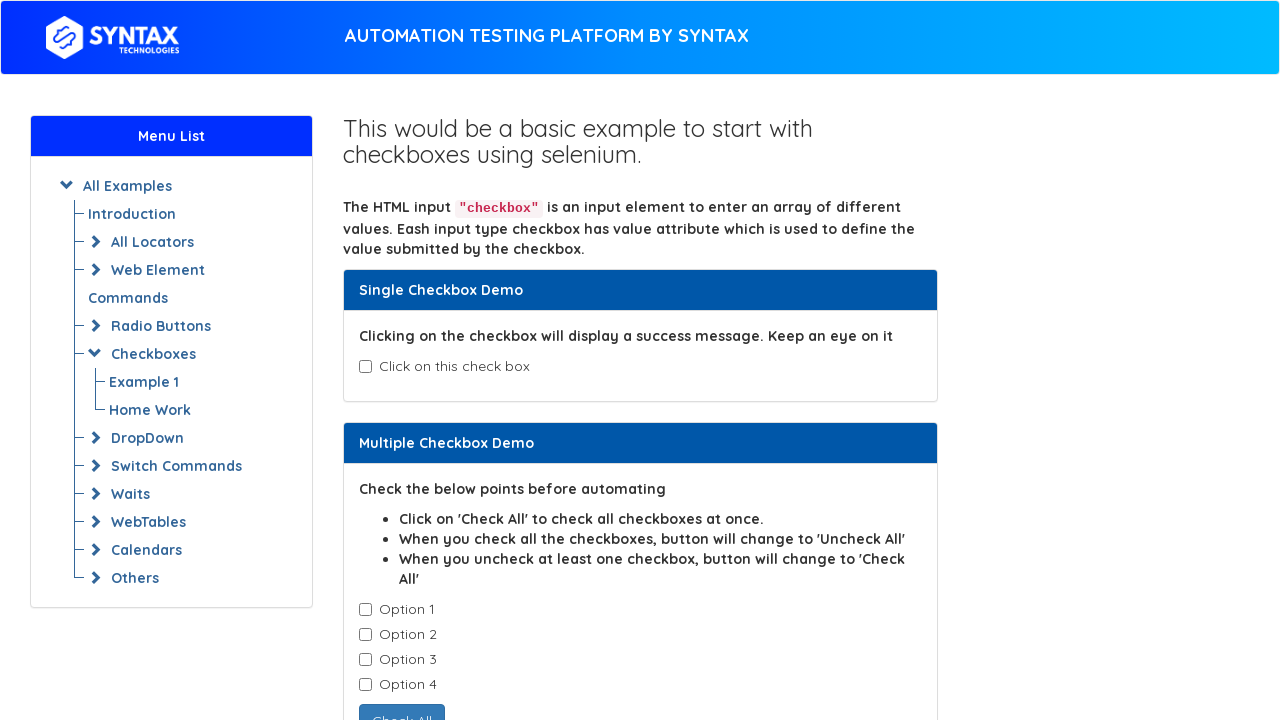

Located all checkboxes with class 'cb1-element'
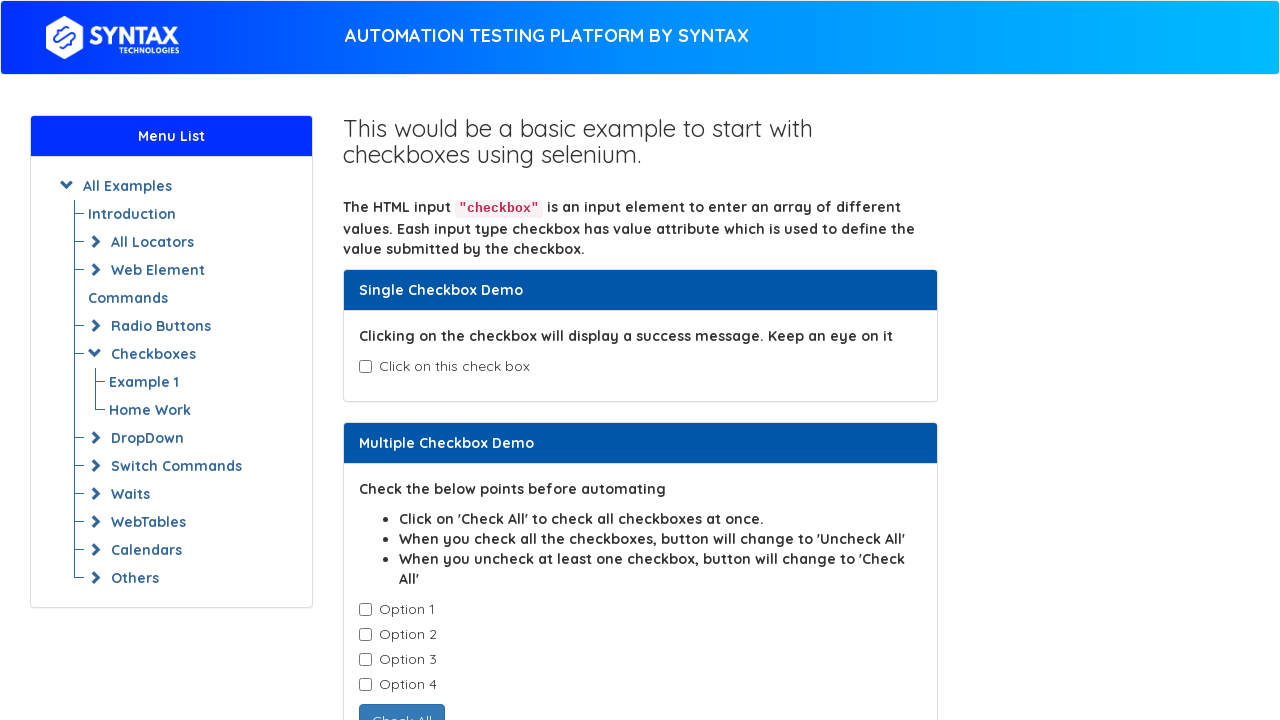

Clicked checkbox with value 'Option-2' at (365, 635) on input.cb1-element >> nth=1
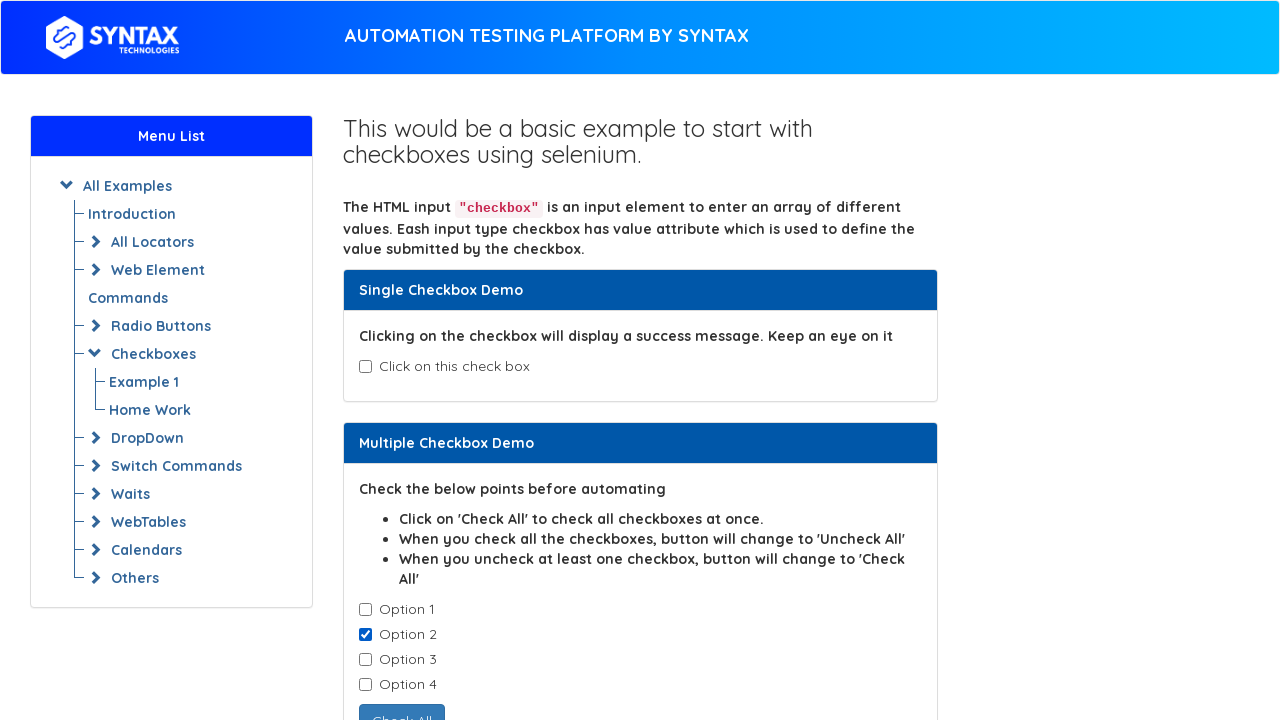

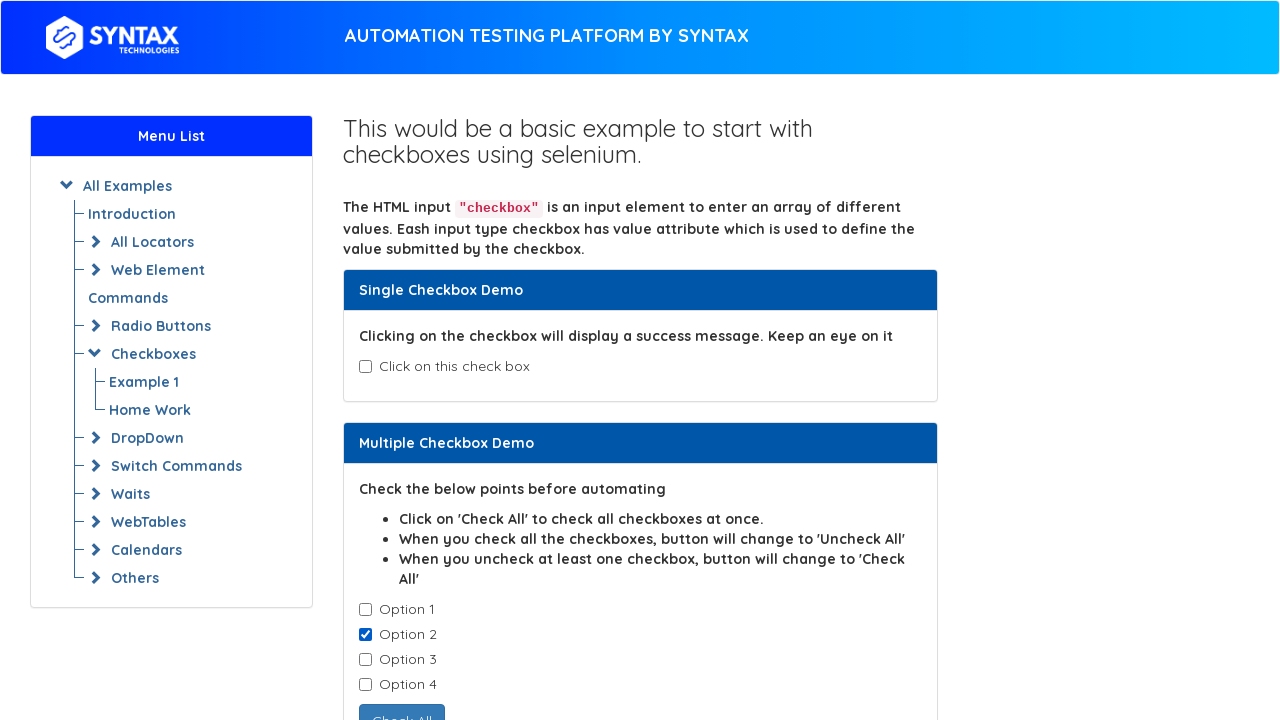